Tests year input validation on the UK government holiday entitlement calculator by selecting "Yes" for irregular hours and entering invalid year data to check error handling

Starting URL: https://www.gov.uk/calculate-your-holiday-entitlement

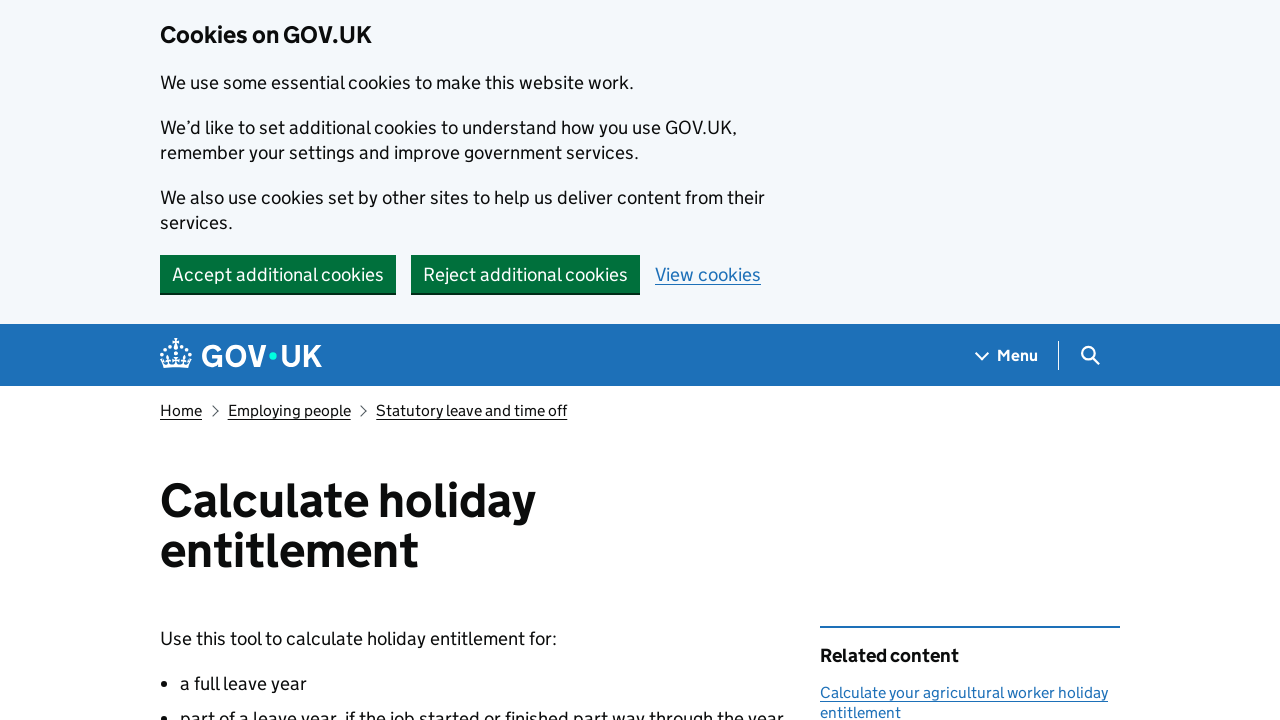

Clicked start button to begin the holiday entitlement calculator form at (238, 360) on a[href="/calculate-your-holiday-entitlement/y"]
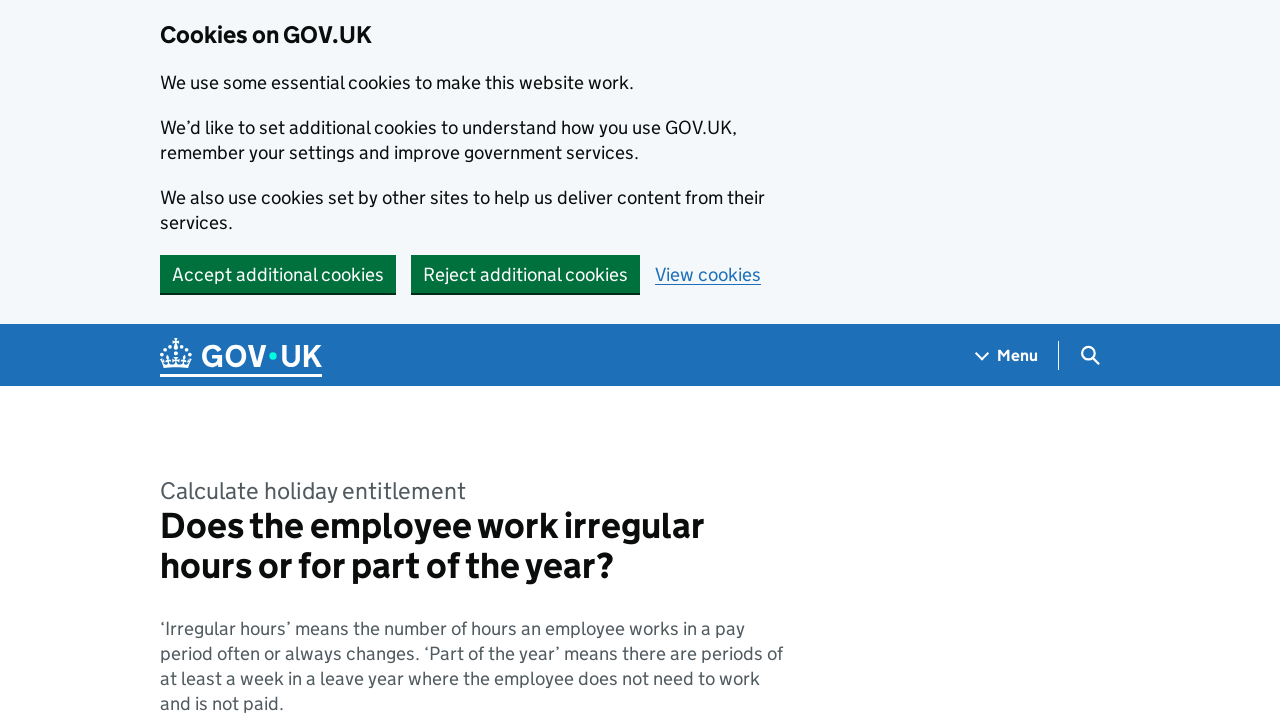

Page loaded with main heading visible
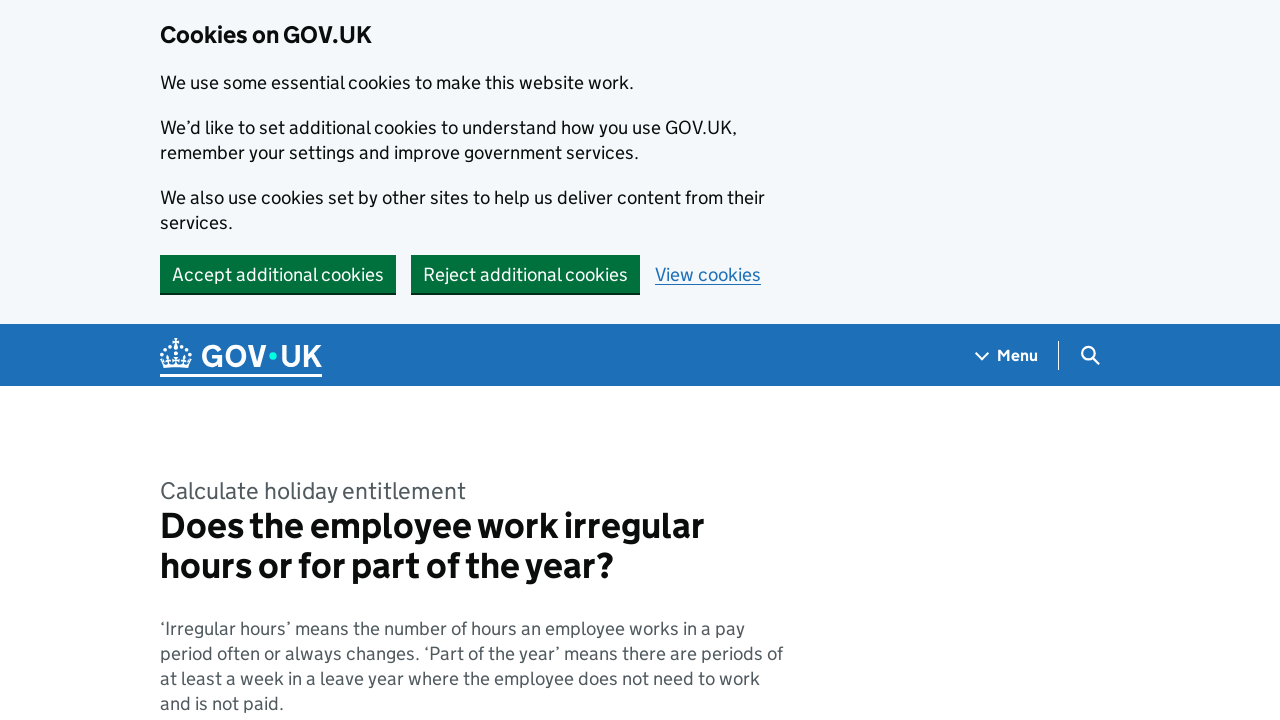

Selected 'Yes' for irregular hours question at (233, 360) on label[for="response-0"]
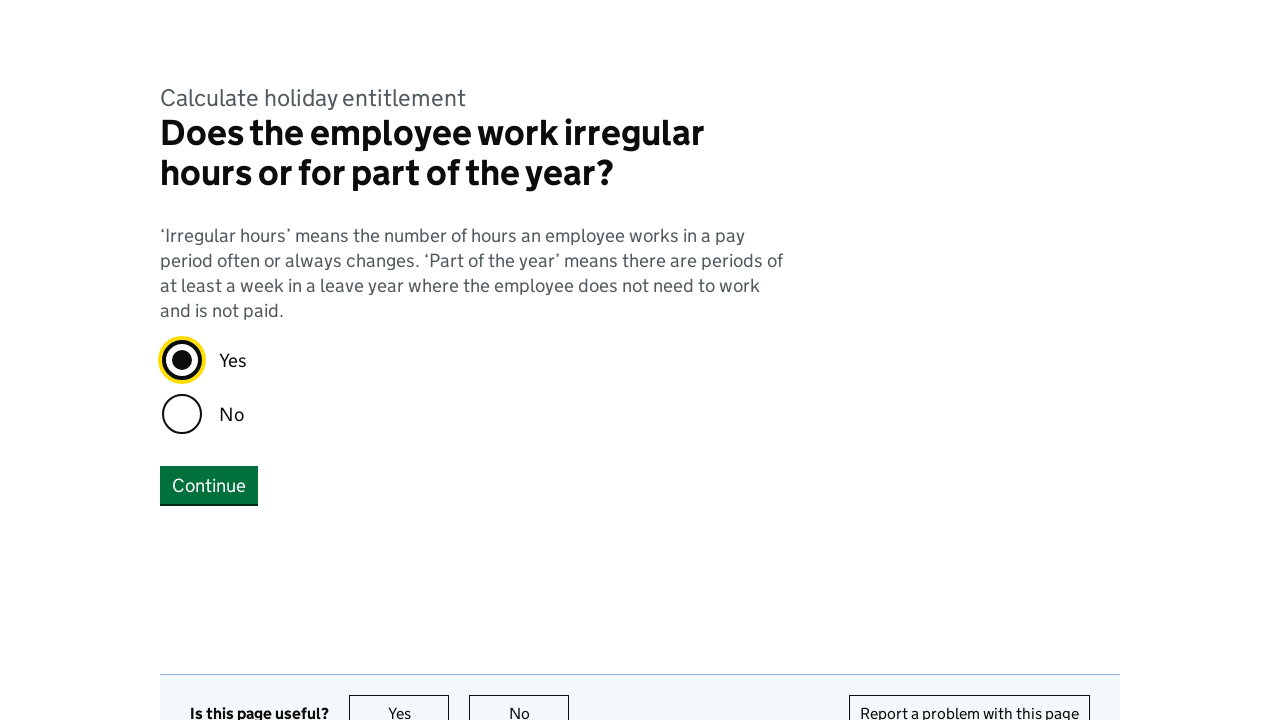

Clicked Continue button after selecting irregular hours at (209, 485) on button:has-text("Continue")
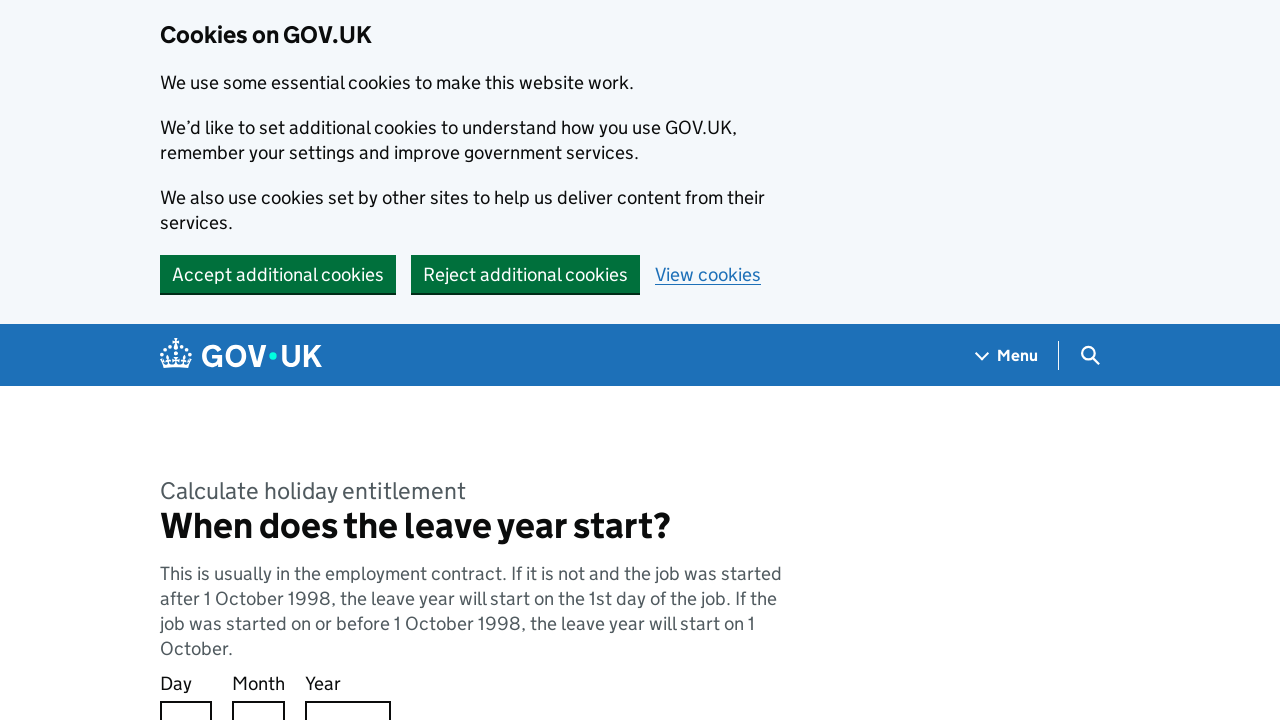

Entered '1' for day field on label[for="response-0"]
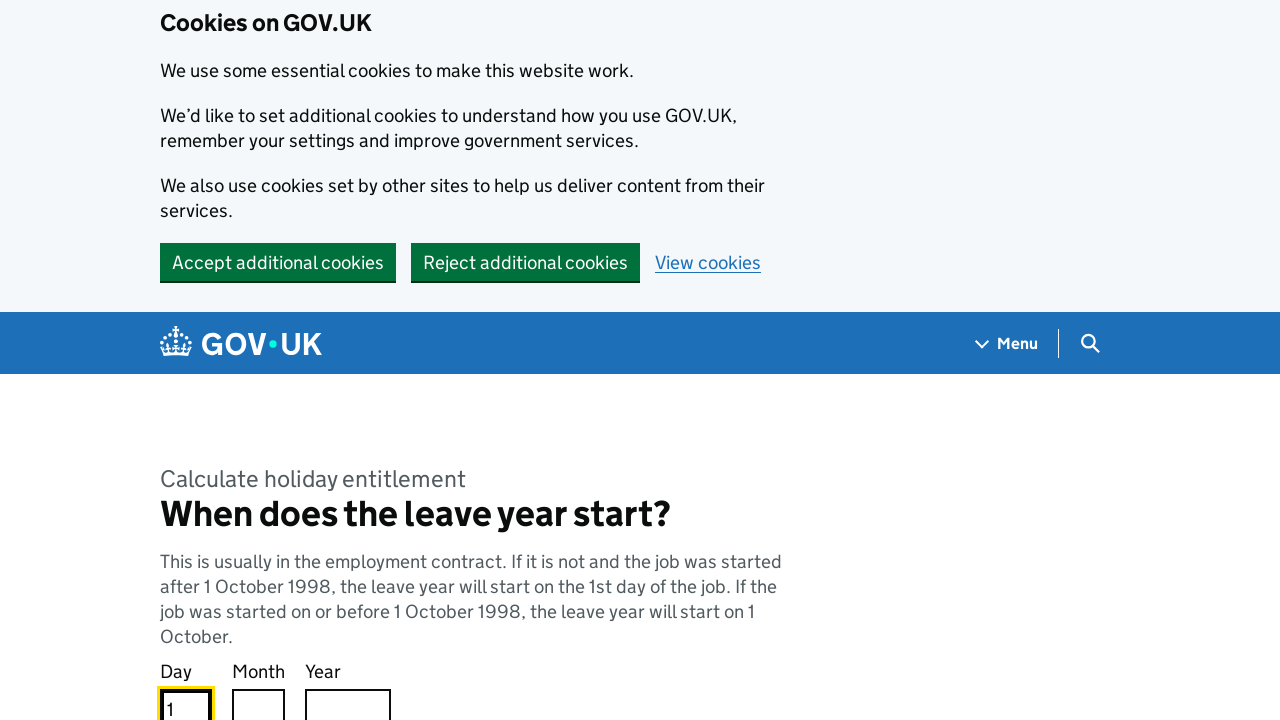

Entered '1' for month field on label[for="response-1"]
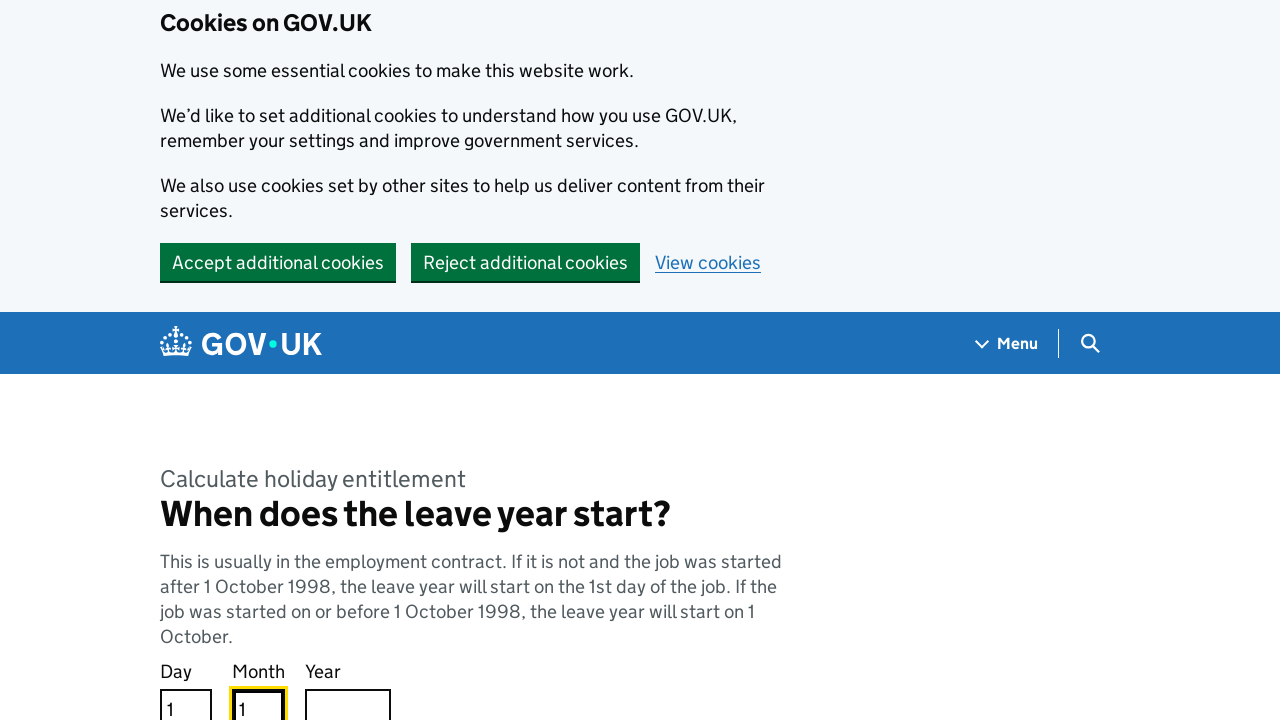

Entered invalid year string 'eeeeee' to trigger year validation error on label[for="response-2"]
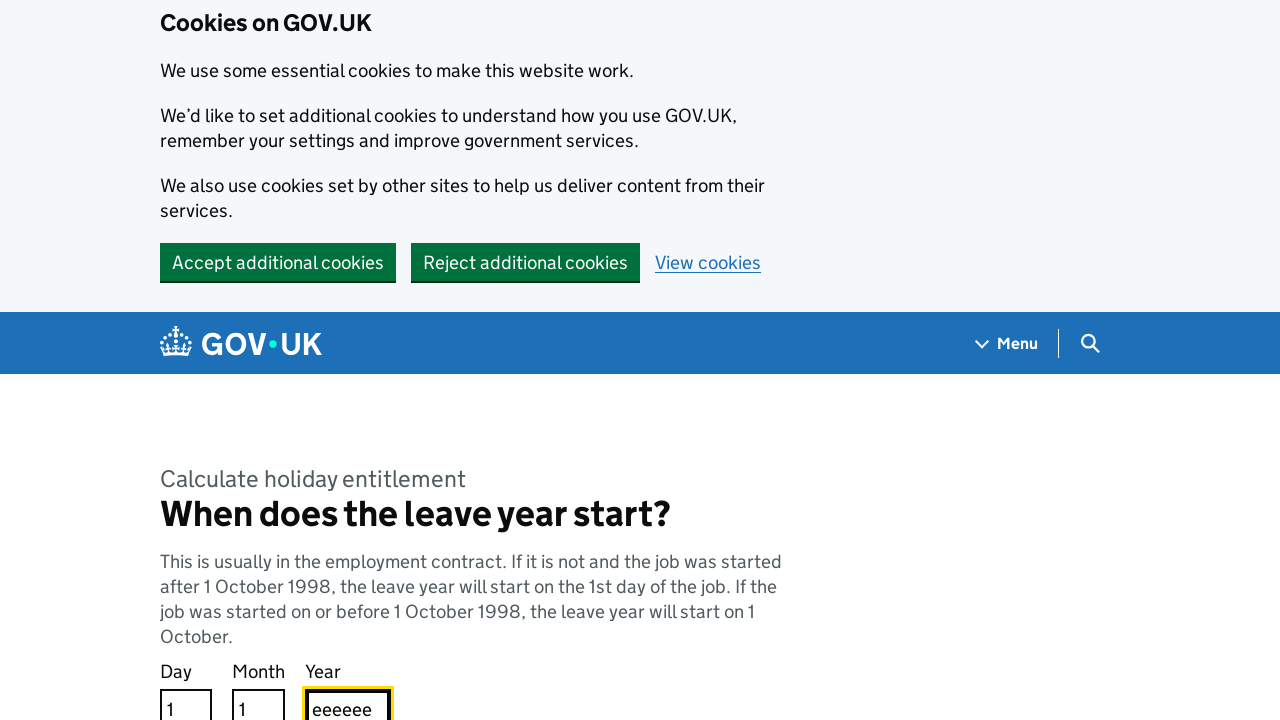

Clicked Continue button with invalid year data at (209, 360) on button:has-text("Continue")
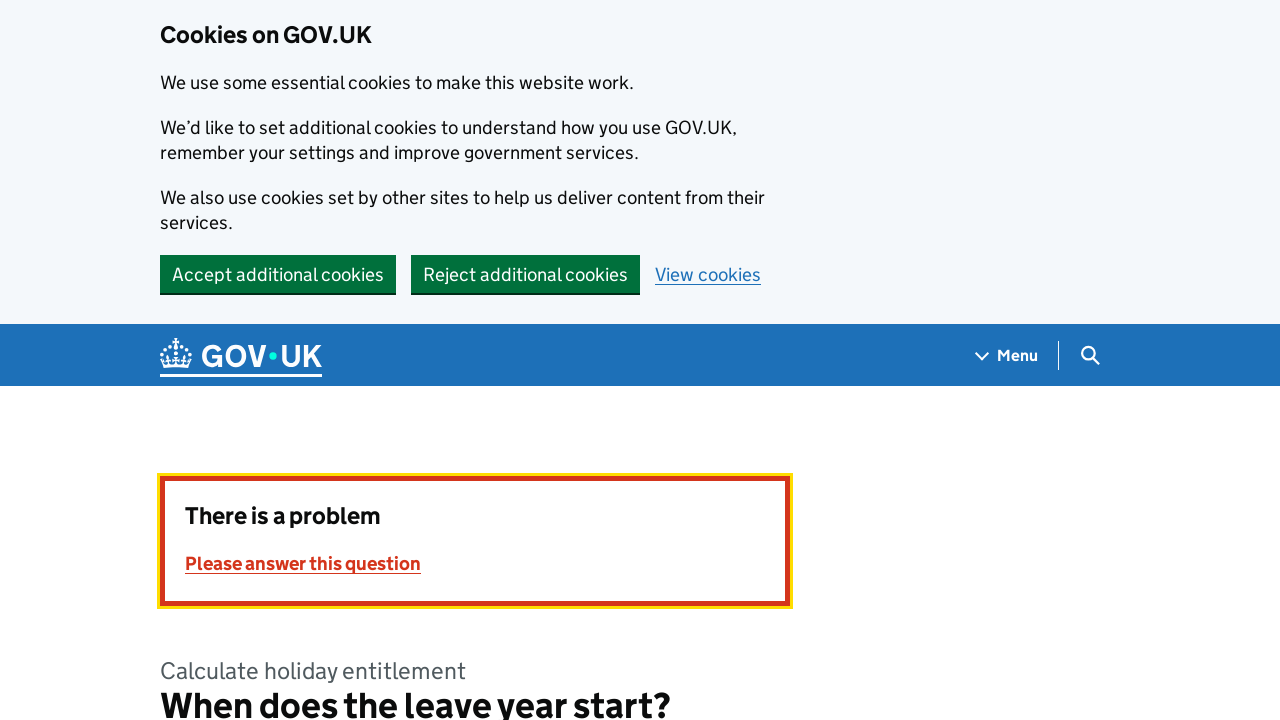

Error summary appeared displaying year validation error
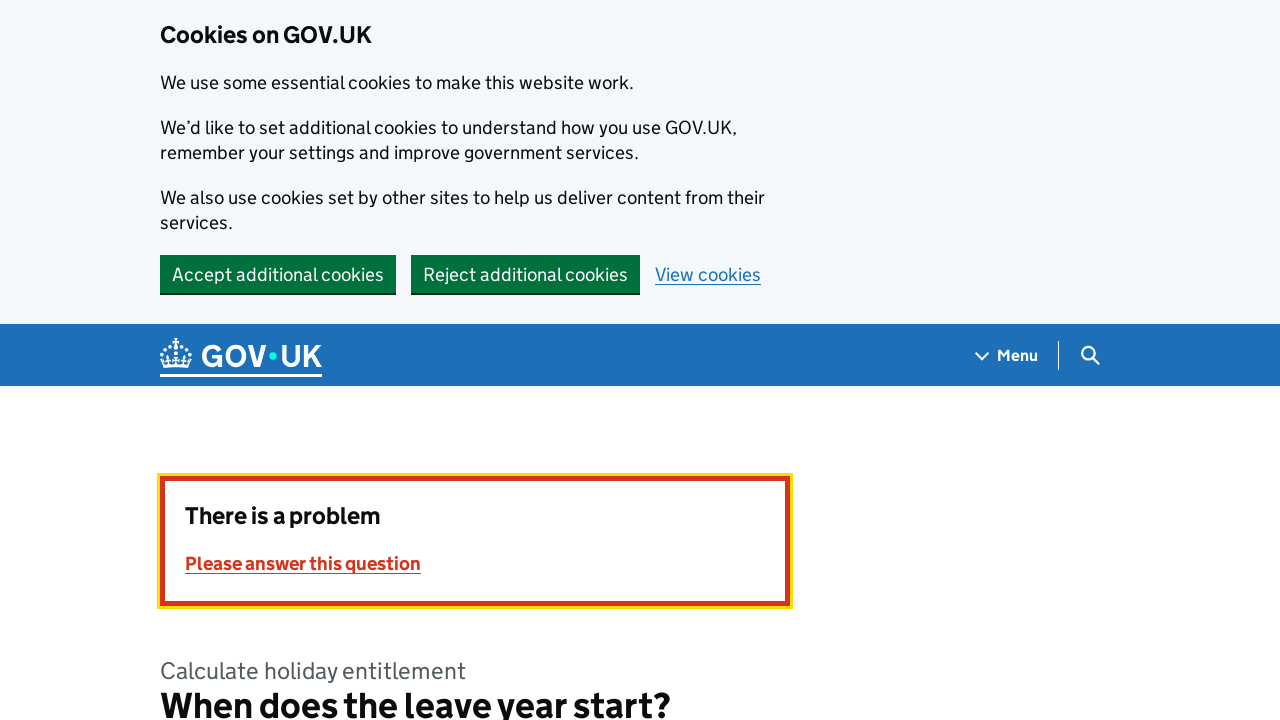

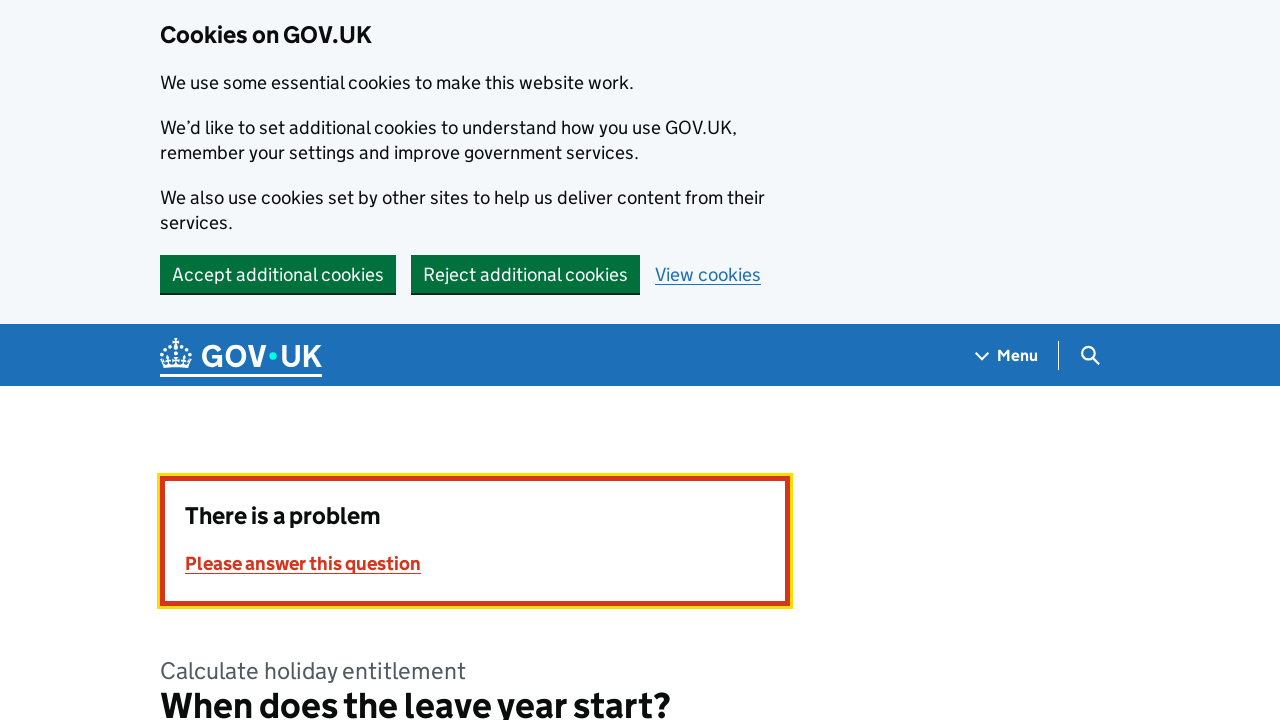